Navigates to the Formy app homepage and clicks on the Autocomplete button to access the autocomplete form page

Starting URL: http://formy-project.herokuapp.com/

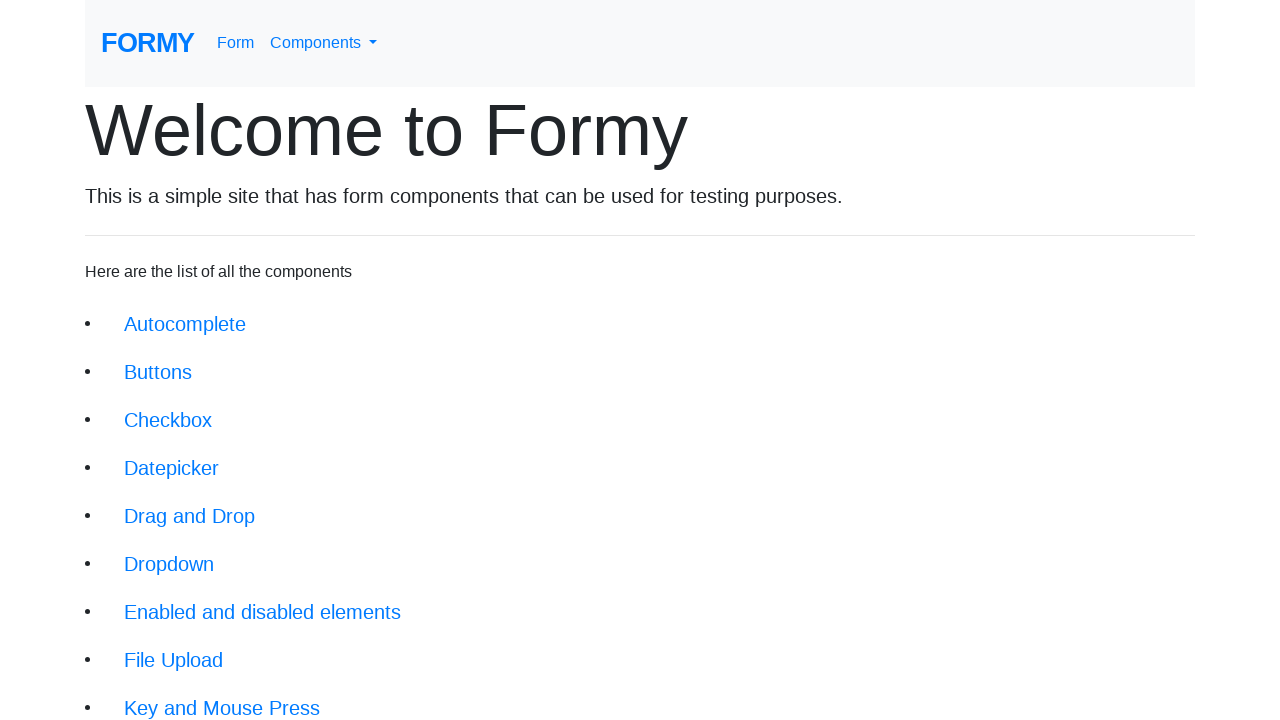

Clicked on the Autocomplete button to navigate to autocomplete form page at (185, 324) on xpath=//a[@class='btn btn-lg' and @href='/autocomplete']
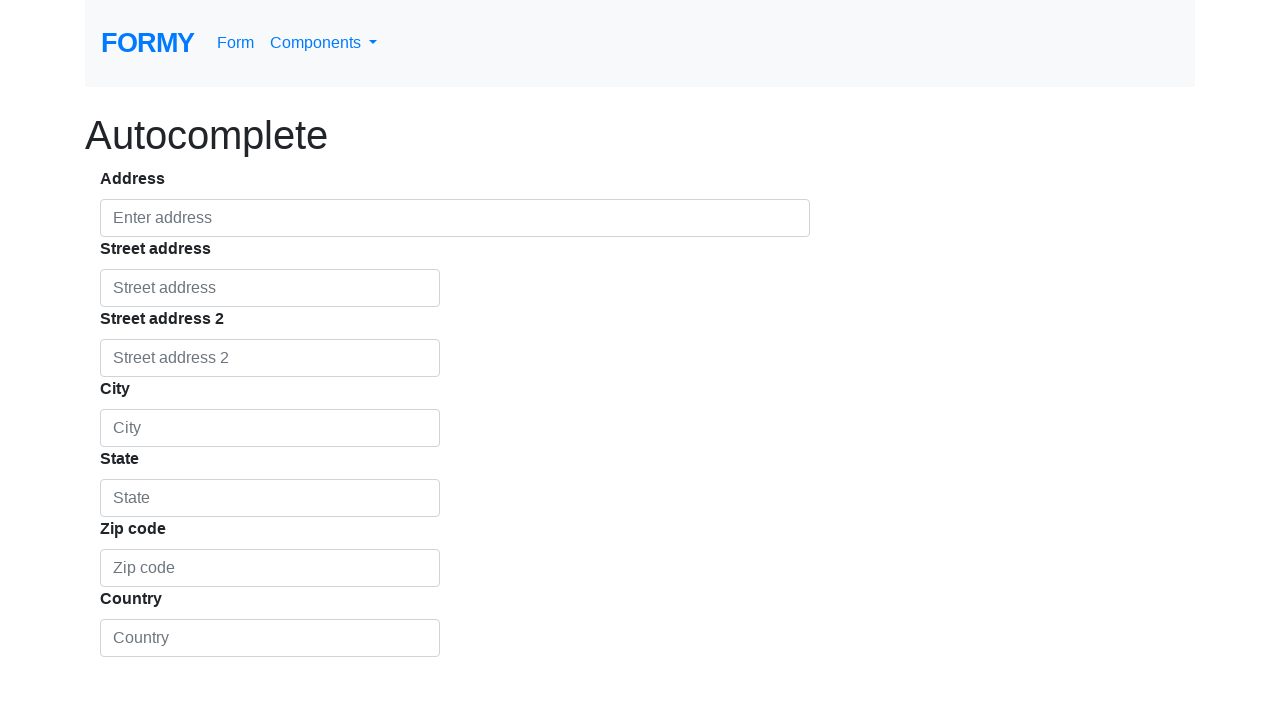

Successfully navigated to the autocomplete page
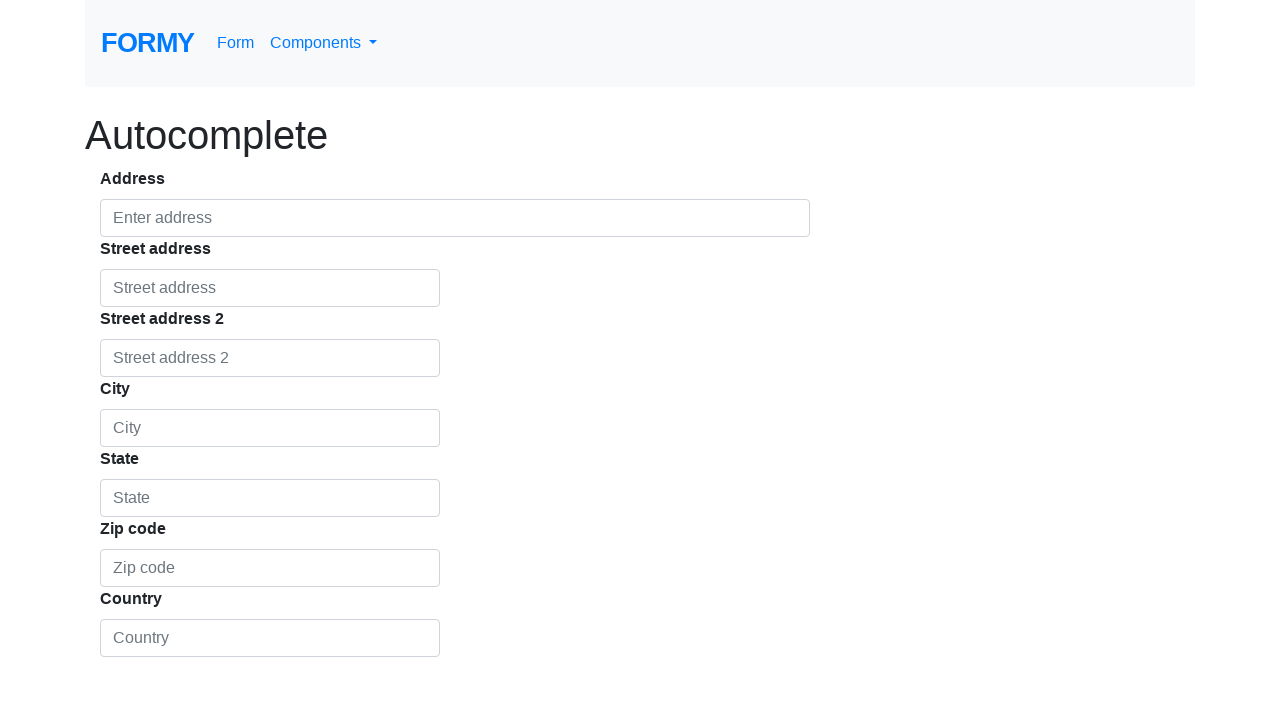

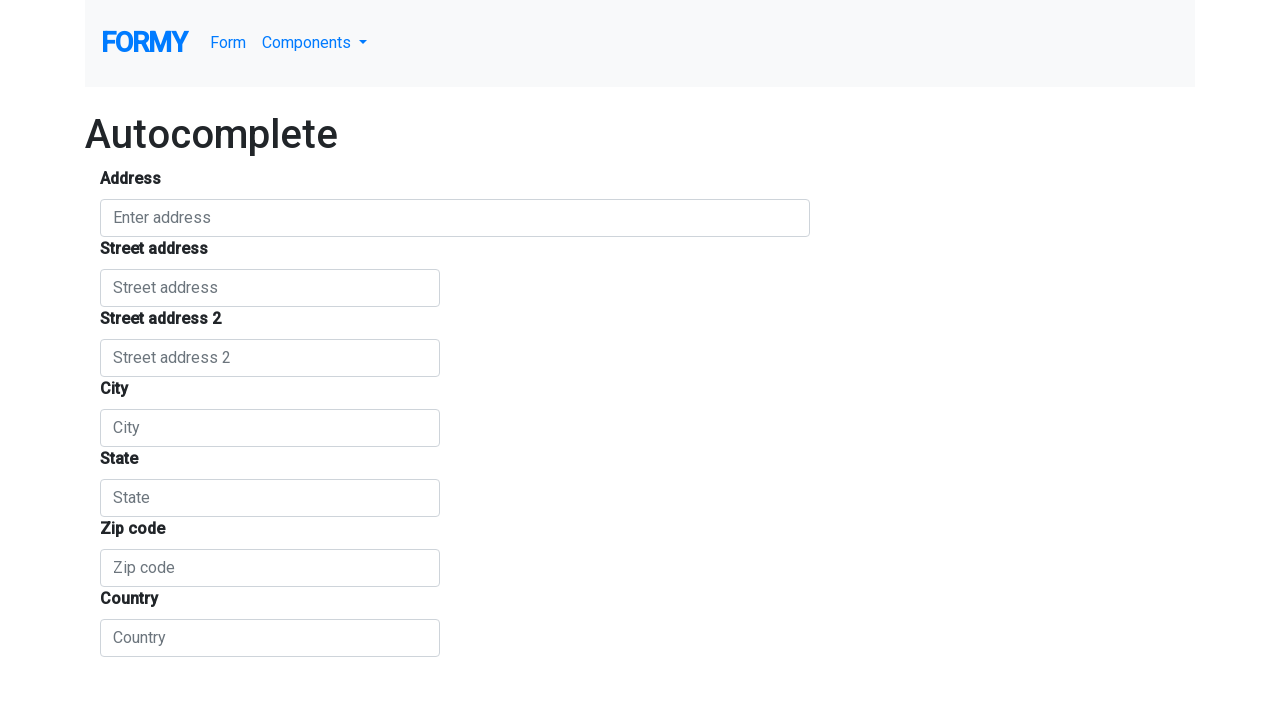